Tests clicking on the Checkout button and verifying the checkout form page is displayed

Starting URL: https://webshop-agil-testautomatiserare.netlify.app/

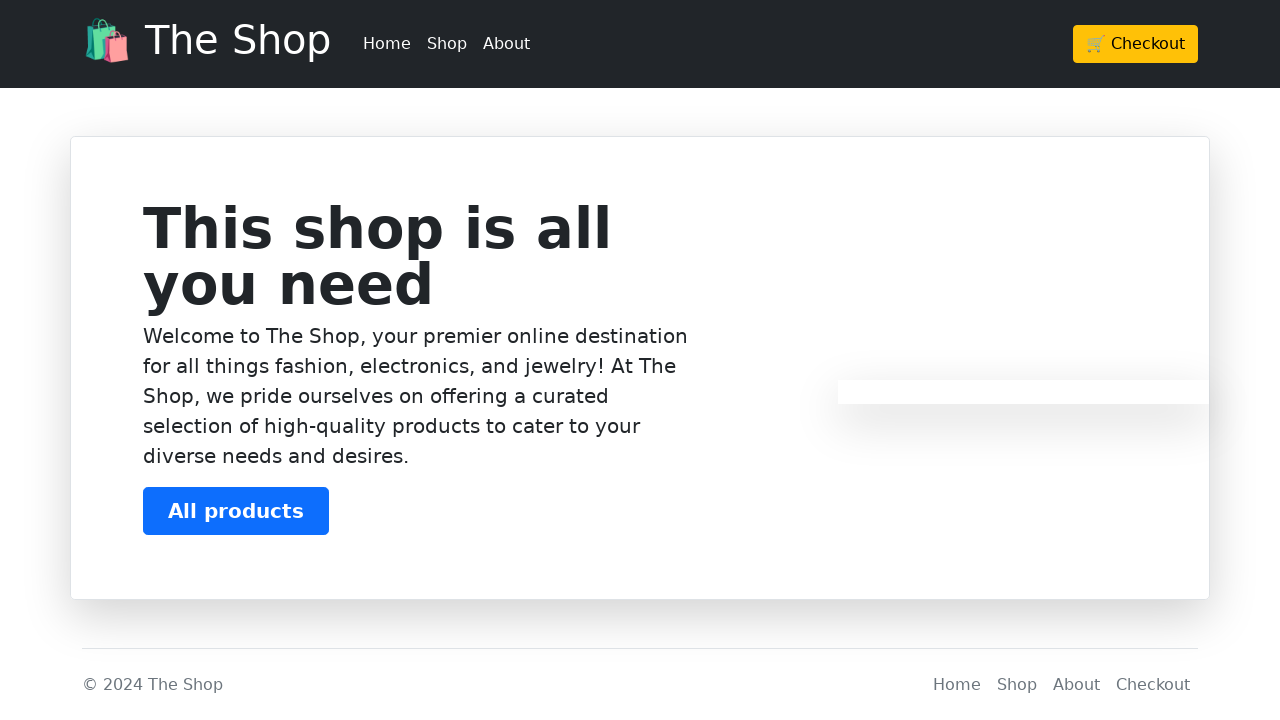

Navigated to webshop home page
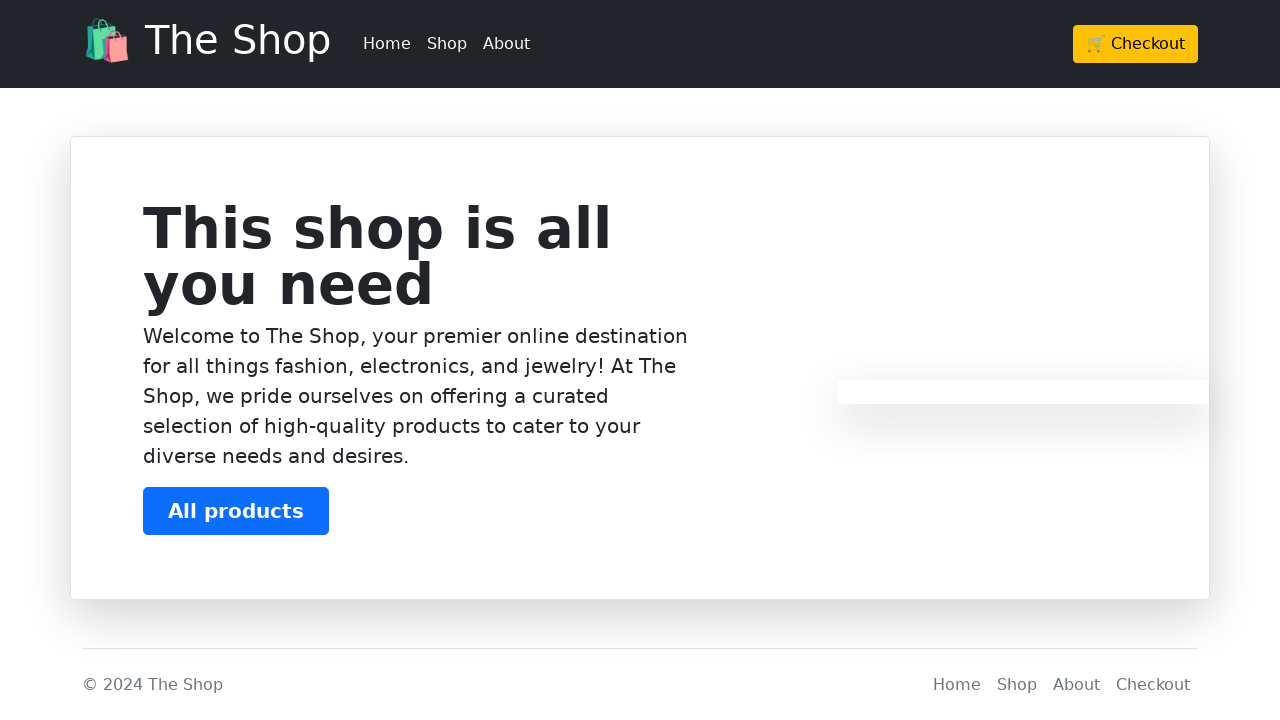

Clicked on the Checkout button at (1136, 44) on a.btn-warning
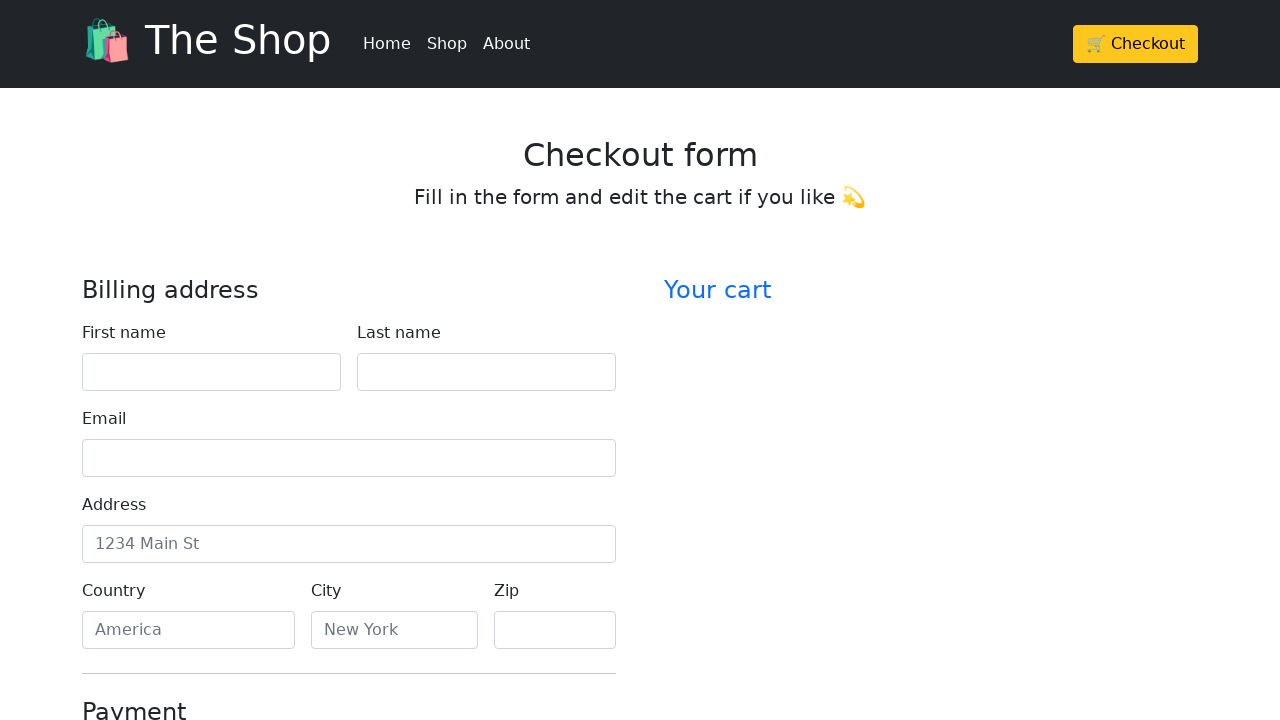

Checkout form page loaded and heading is visible
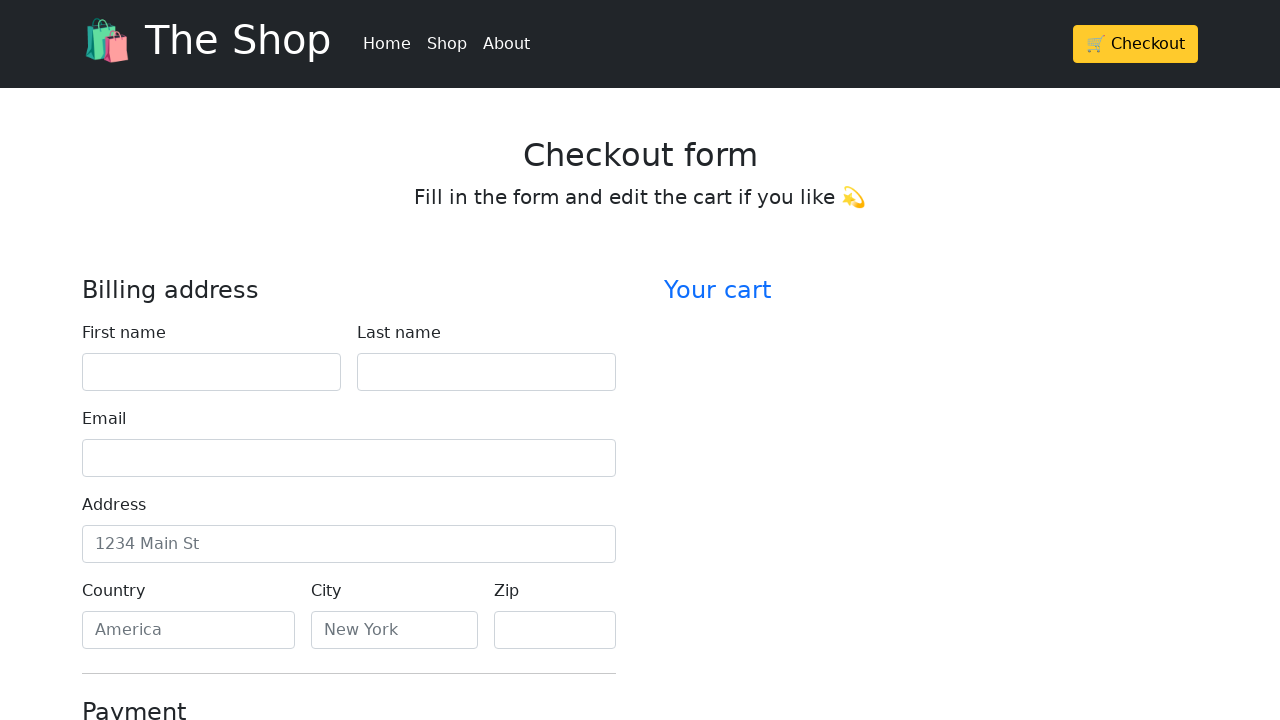

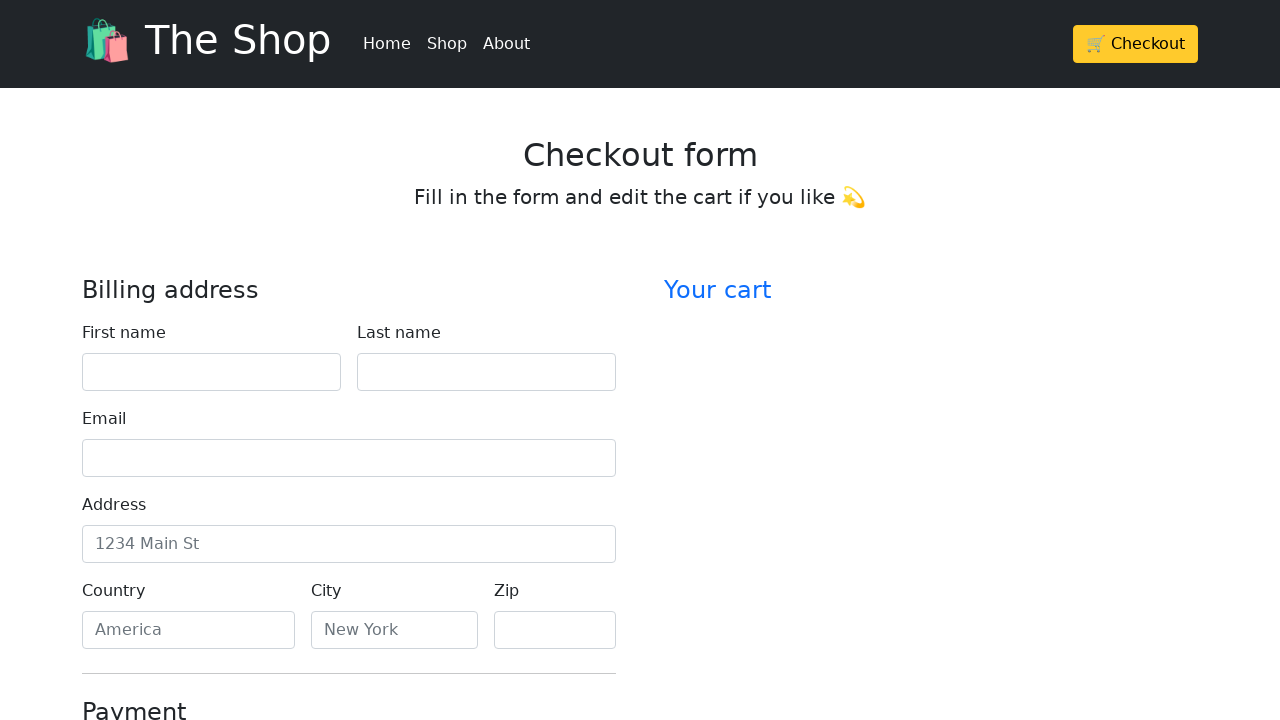